Tests that an item is removed if an empty text string is entered during editing.

Starting URL: https://demo.playwright.dev/todomvc

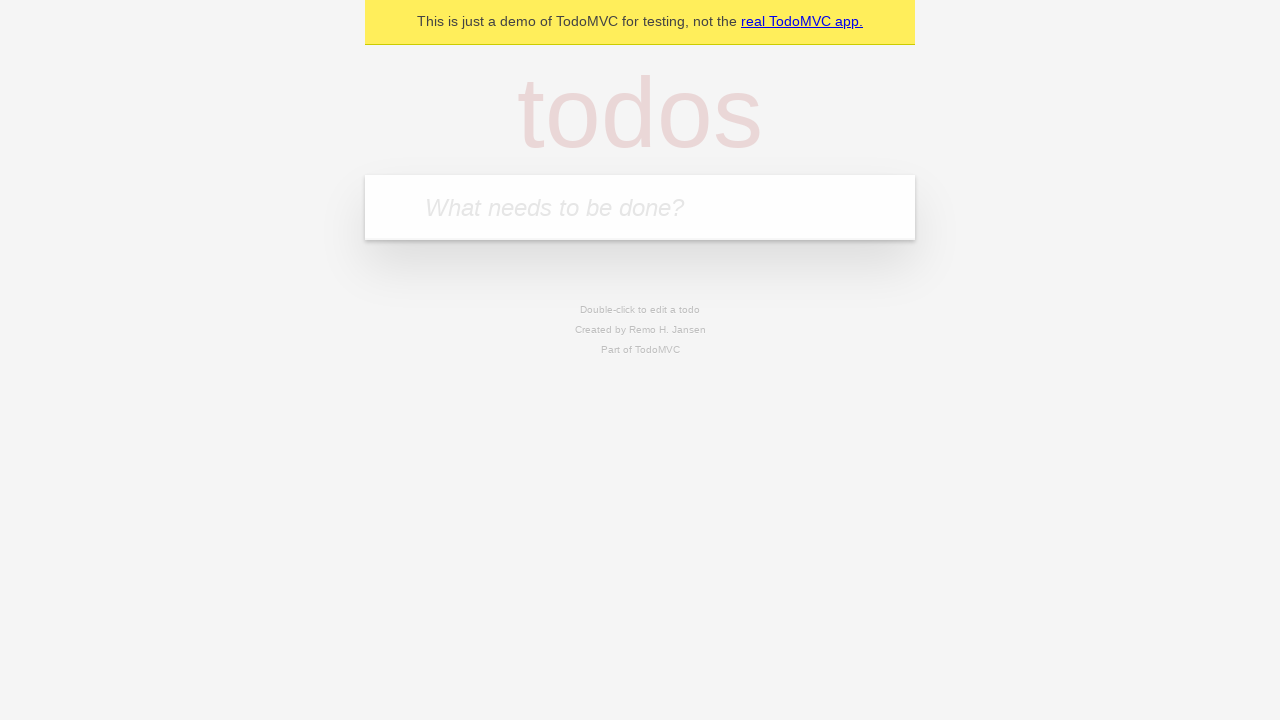

Filled todo input with 'buy some cheese' on internal:attr=[placeholder="What needs to be done?"i]
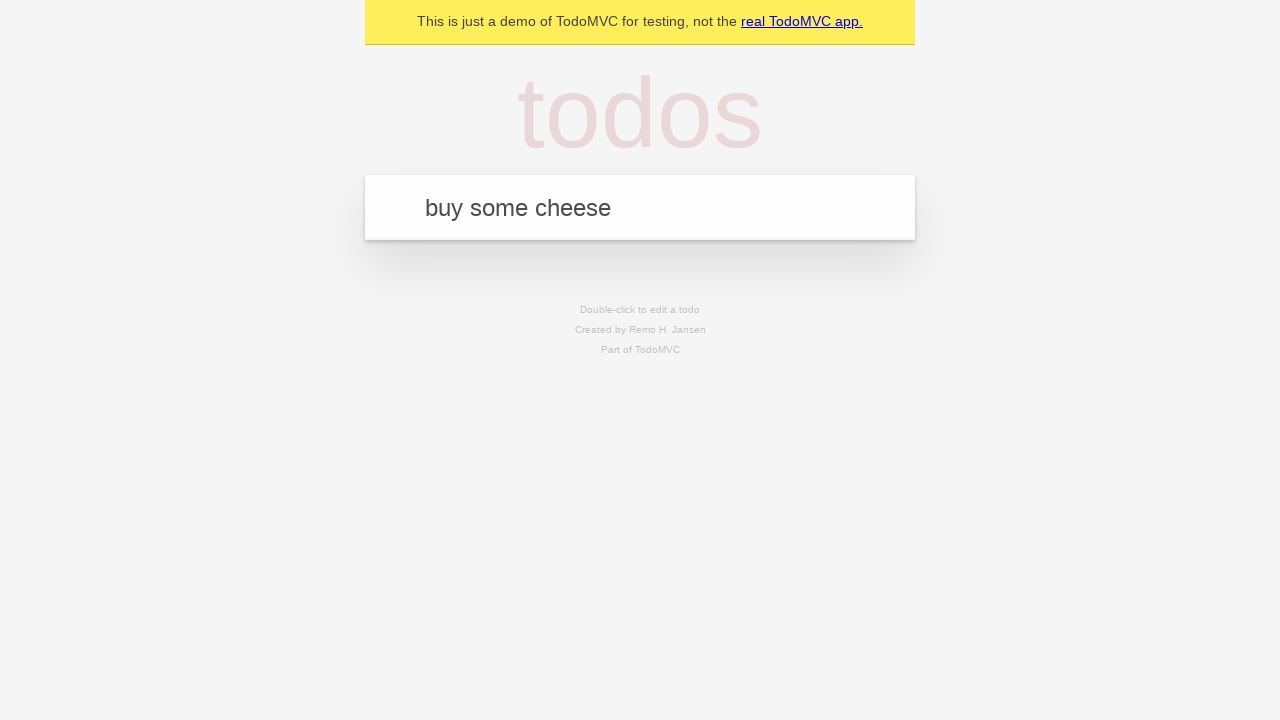

Pressed Enter to create first todo on internal:attr=[placeholder="What needs to be done?"i]
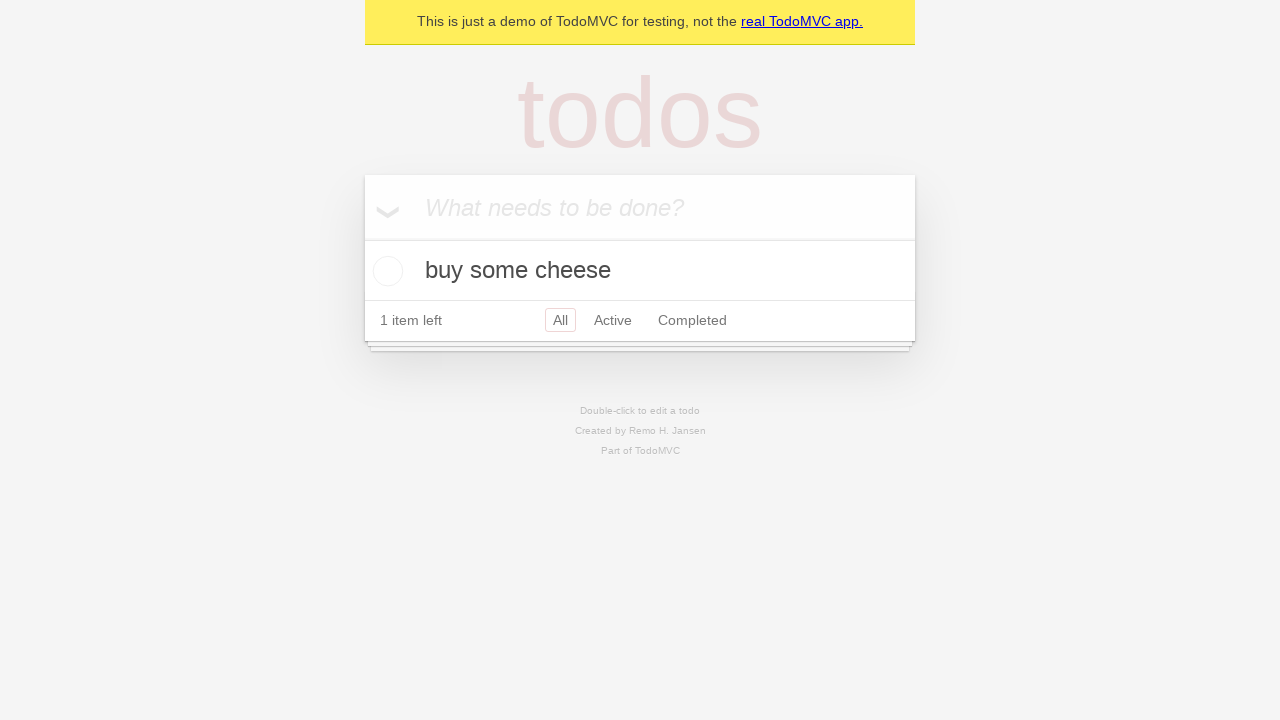

Filled todo input with 'feed the cat' on internal:attr=[placeholder="What needs to be done?"i]
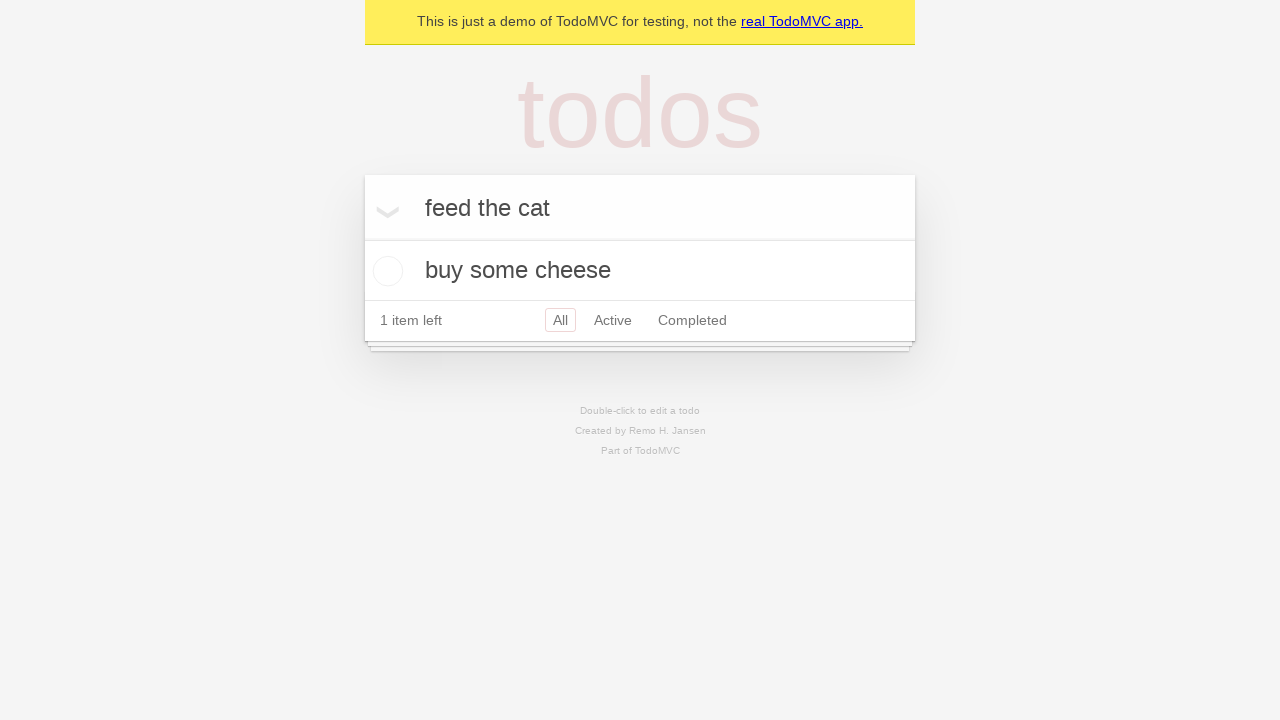

Pressed Enter to create second todo on internal:attr=[placeholder="What needs to be done?"i]
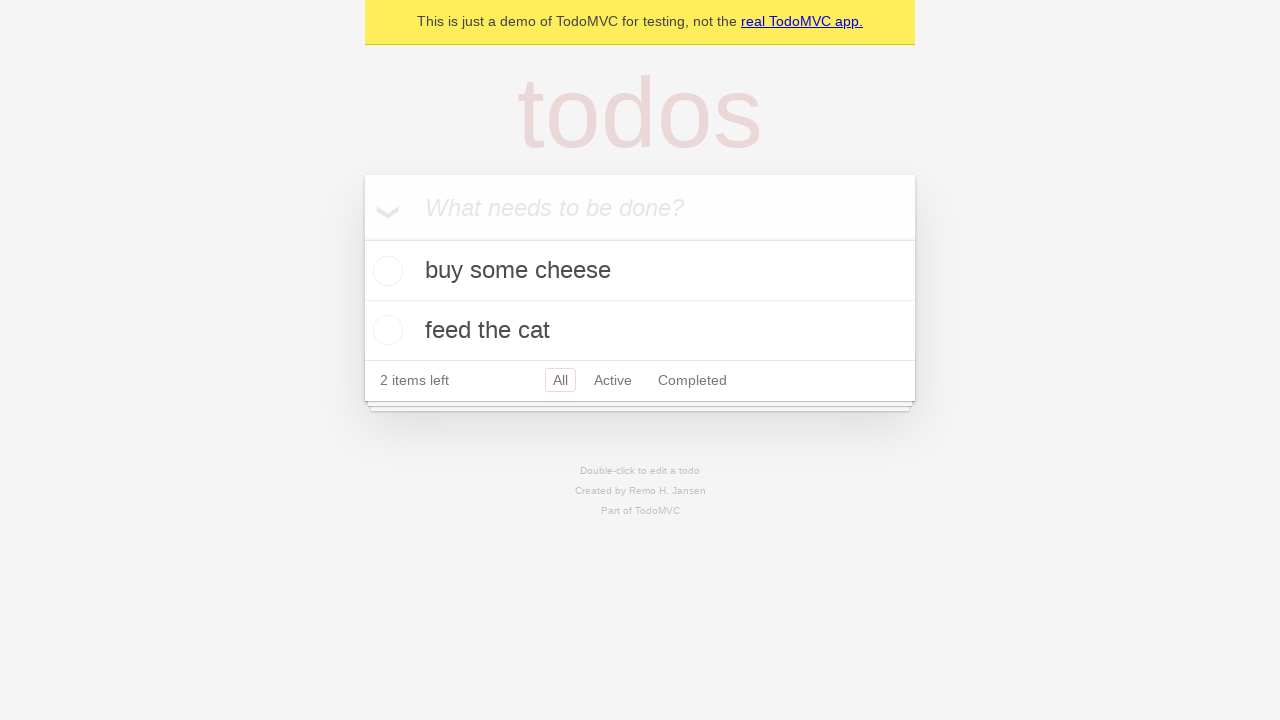

Filled todo input with 'book a doctors appointment' on internal:attr=[placeholder="What needs to be done?"i]
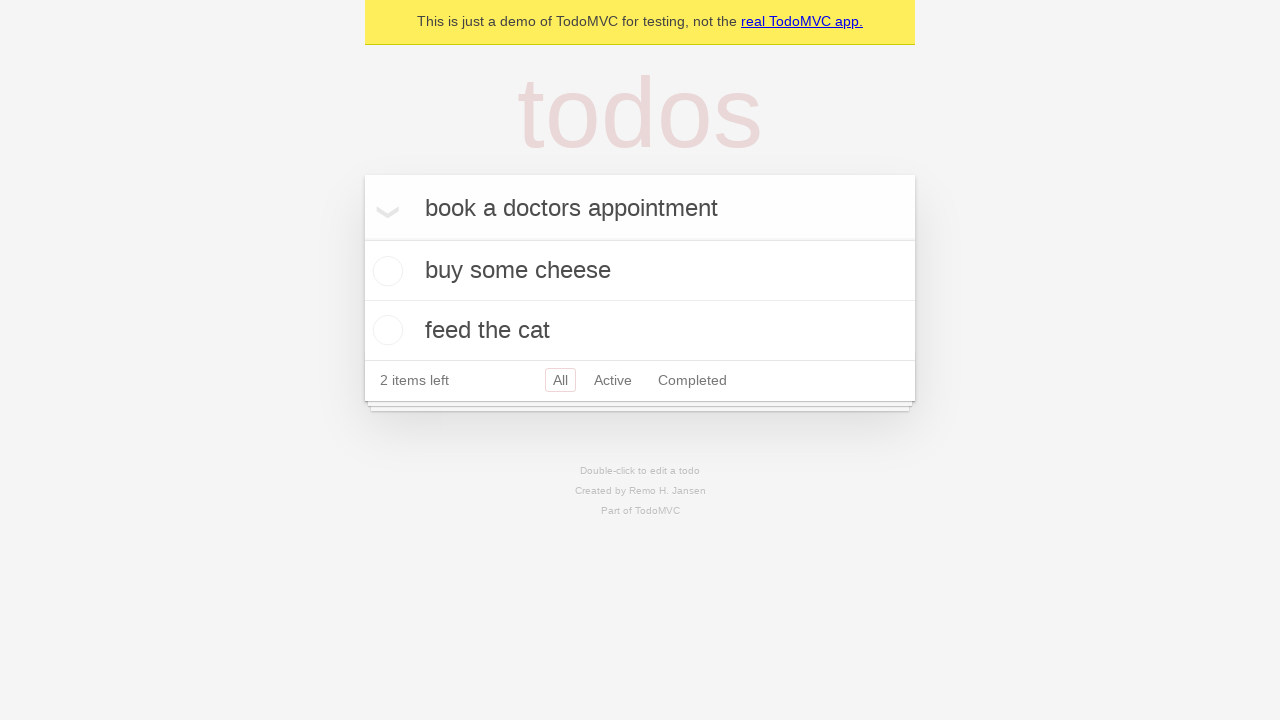

Pressed Enter to create third todo on internal:attr=[placeholder="What needs to be done?"i]
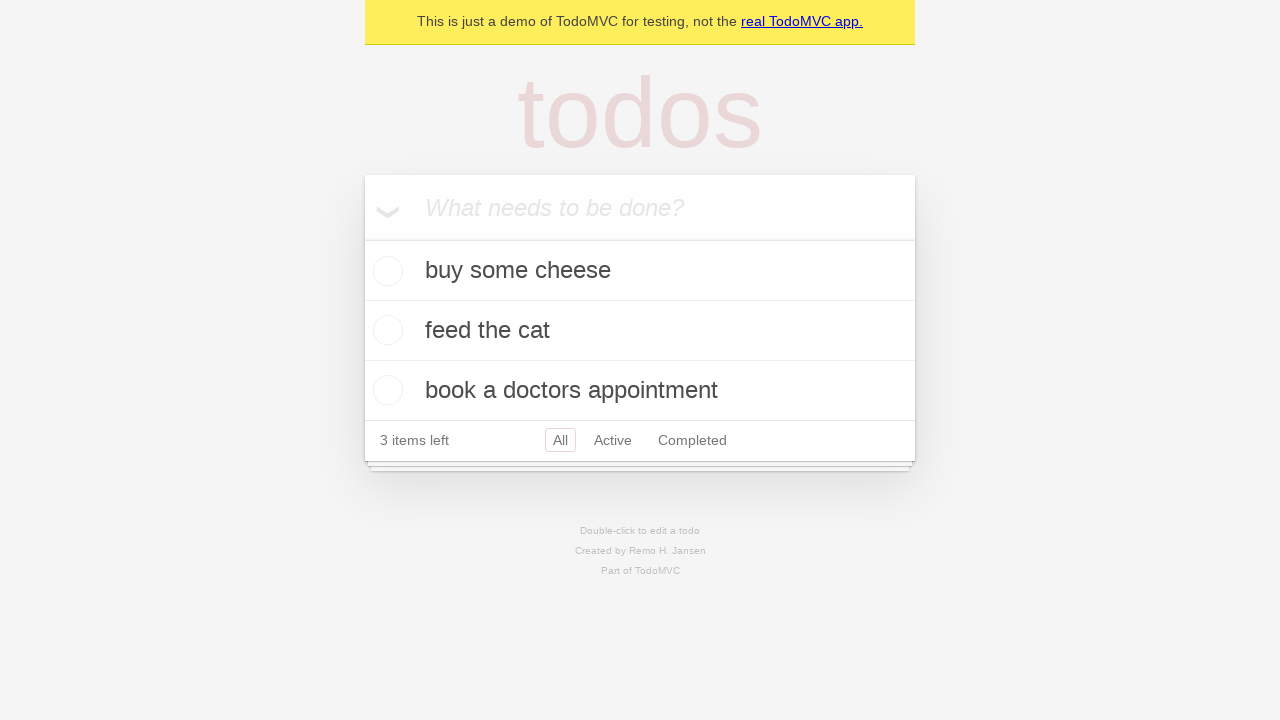

Double clicked second todo item to enter edit mode at (640, 331) on .todo-list li >> nth=1
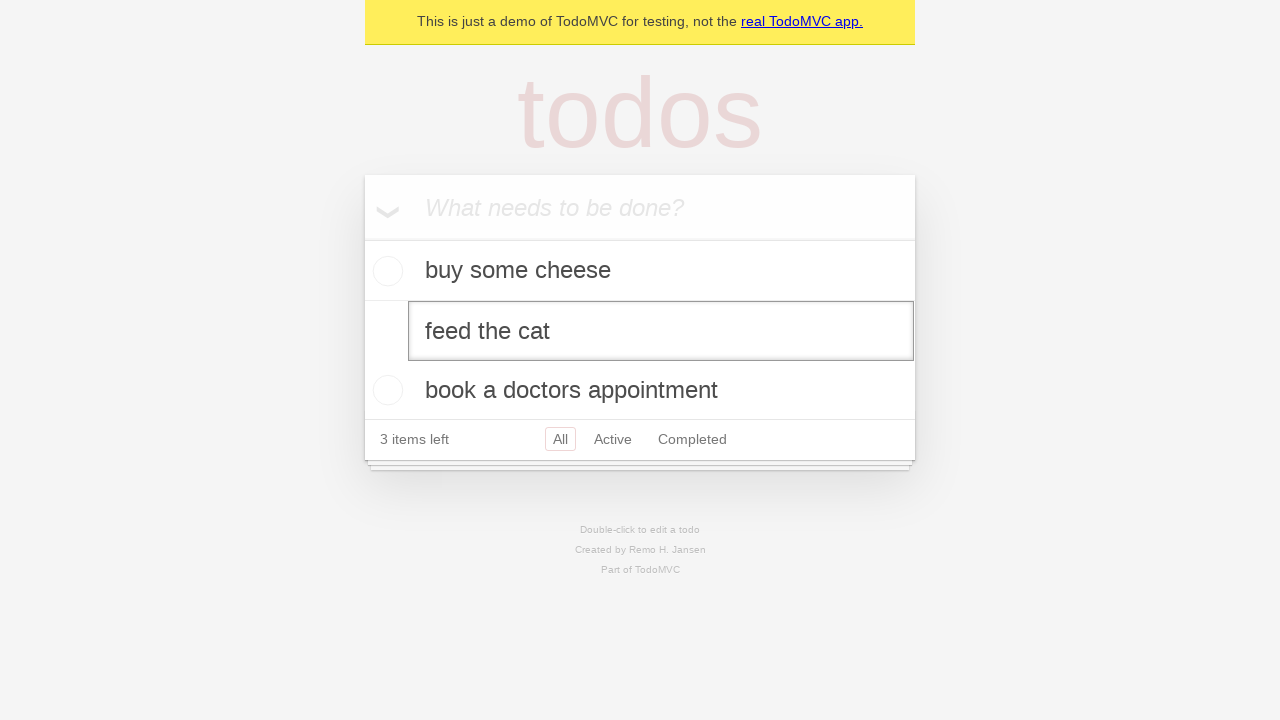

Cleared text from edit field on .todo-list li >> nth=1 >> .edit
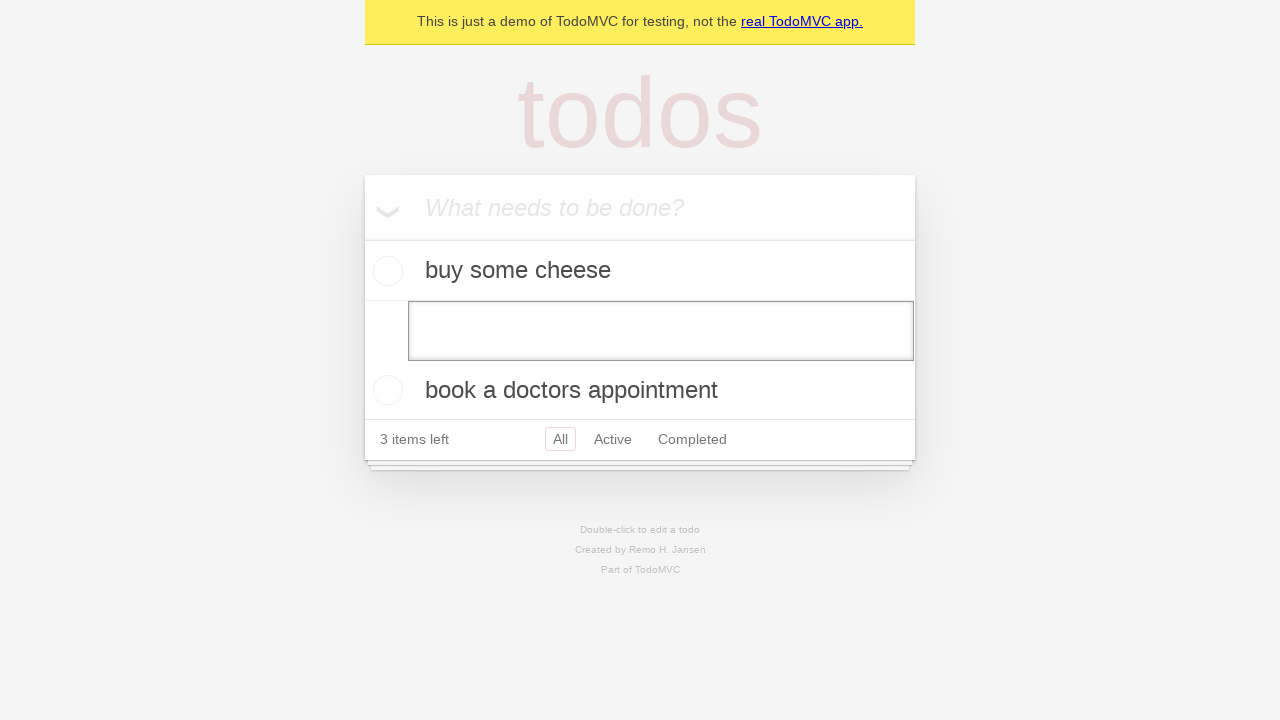

Pressed Enter to confirm empty text, removing the todo item on .todo-list li >> nth=1 >> .edit
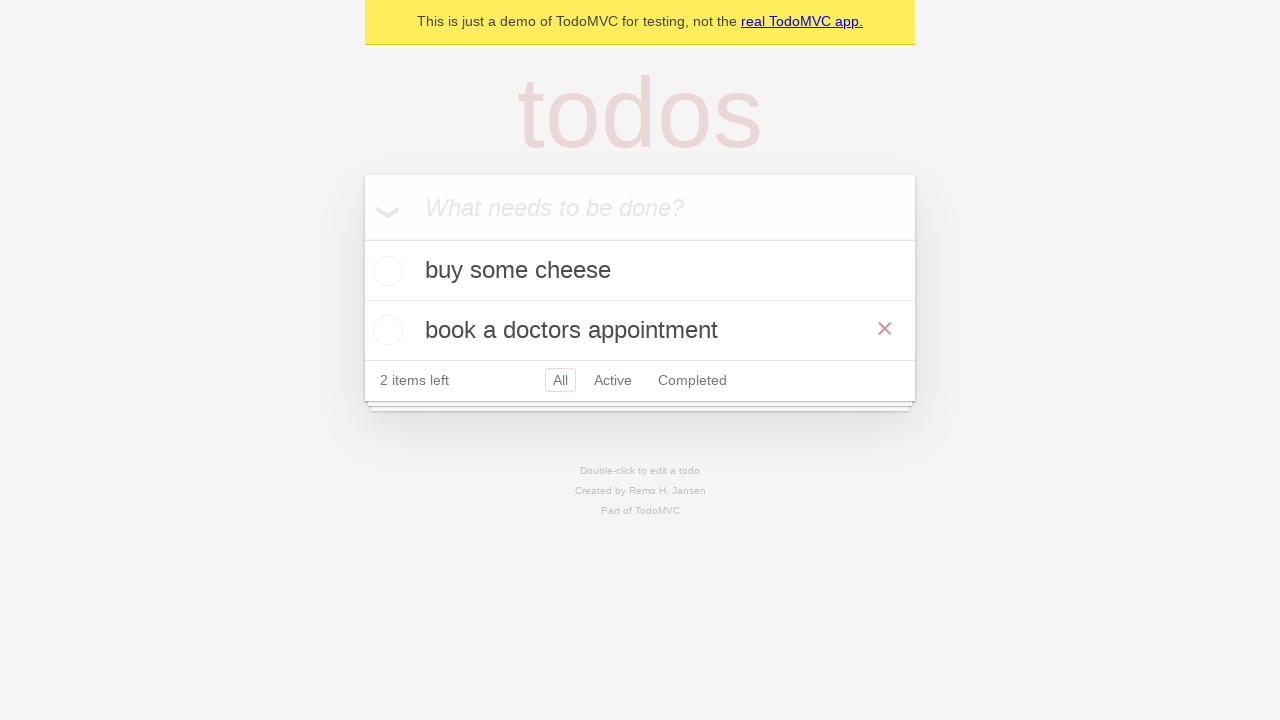

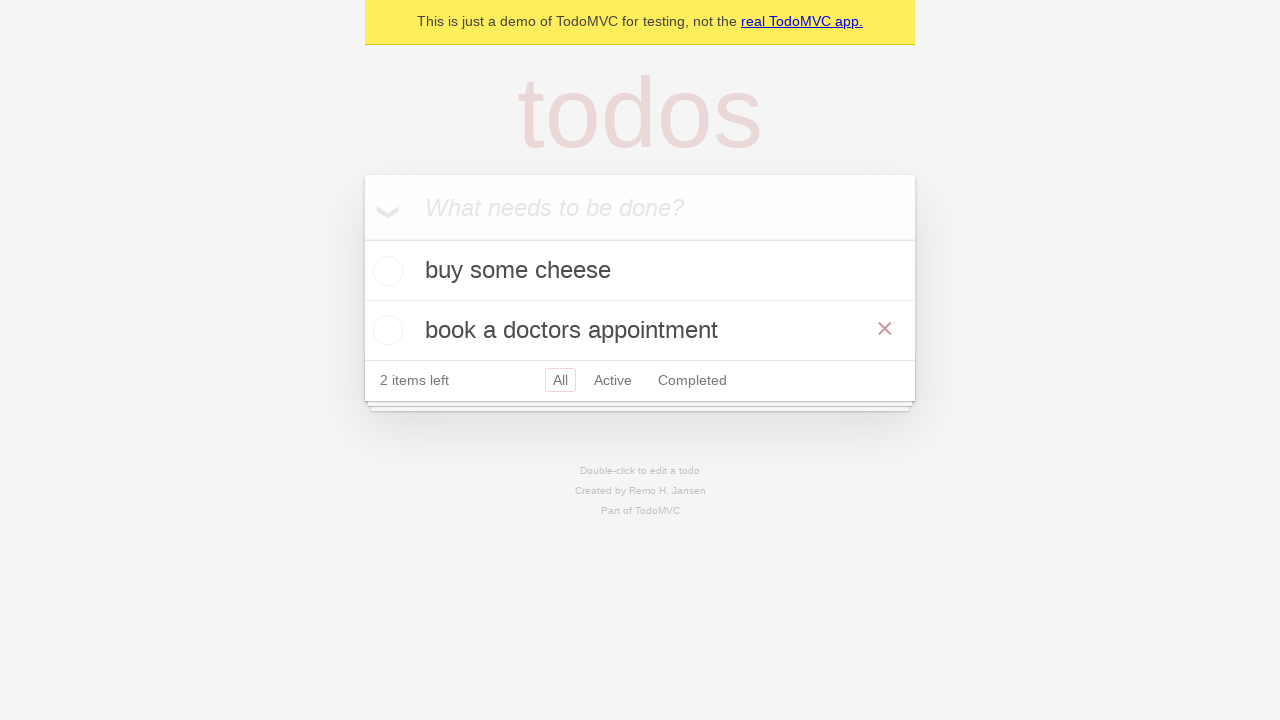